Tests email input field on FireFlink app by entering multiple email values using data provider

Starting URL: https://app.fireflink.com/

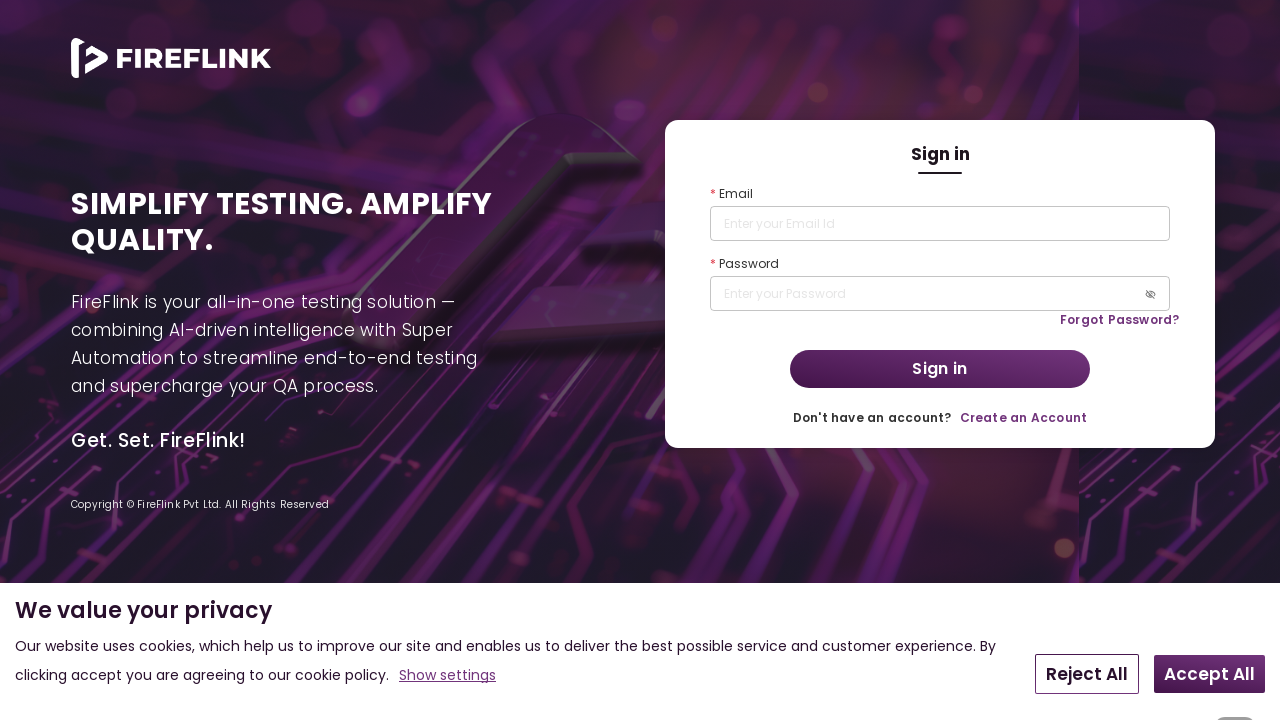

Entered email value 'a' in email input field on //input[@name='emailId']
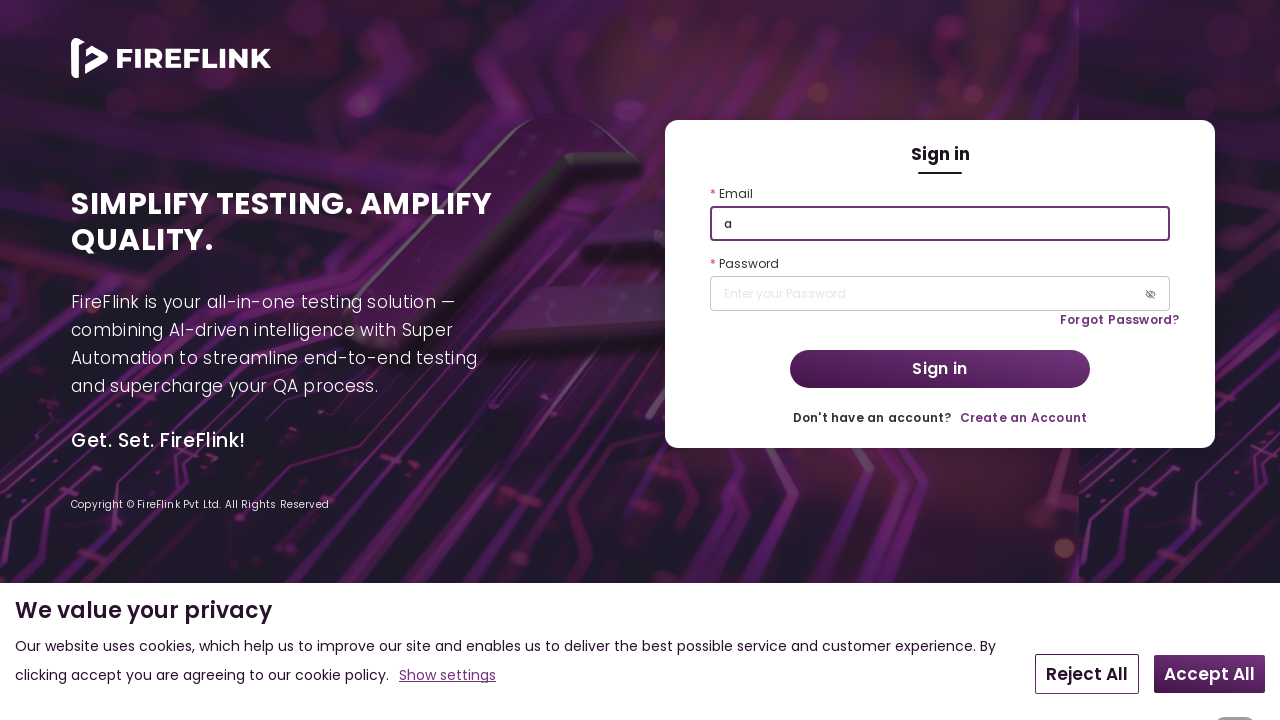

Cleared email input field on //input[@name='emailId']
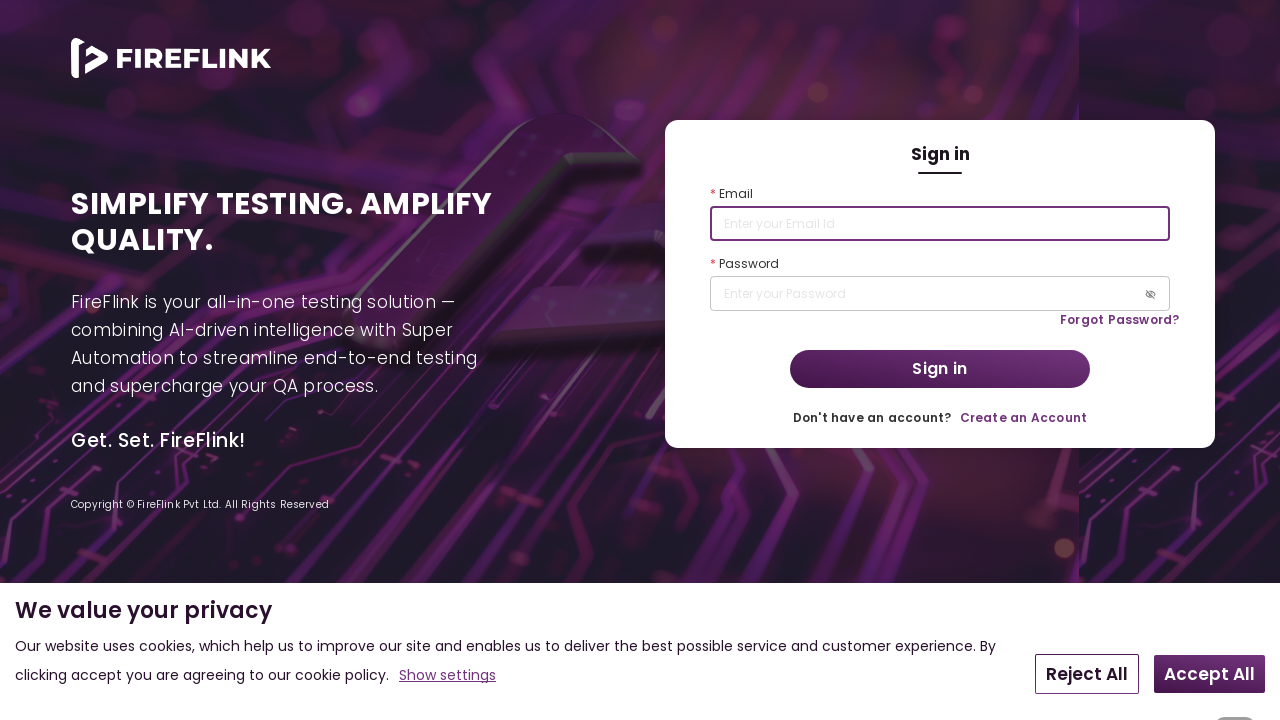

Entered email value 'b' in email input field on //input[@name='emailId']
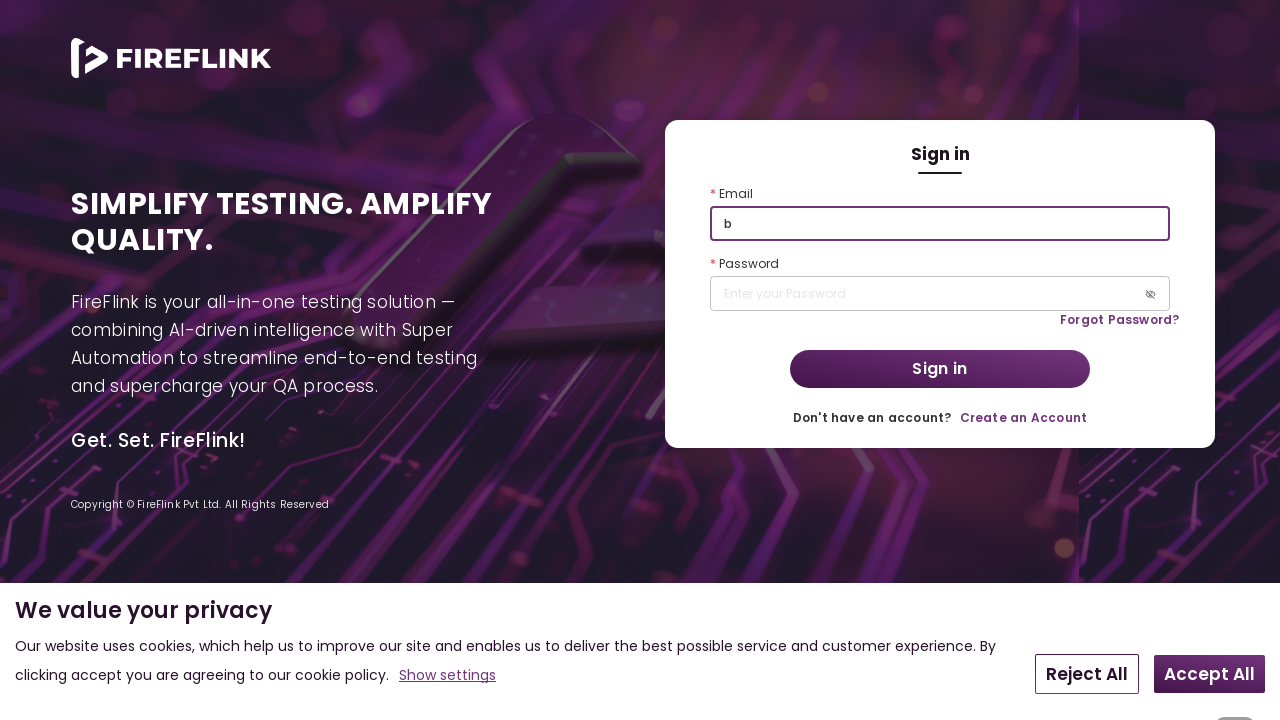

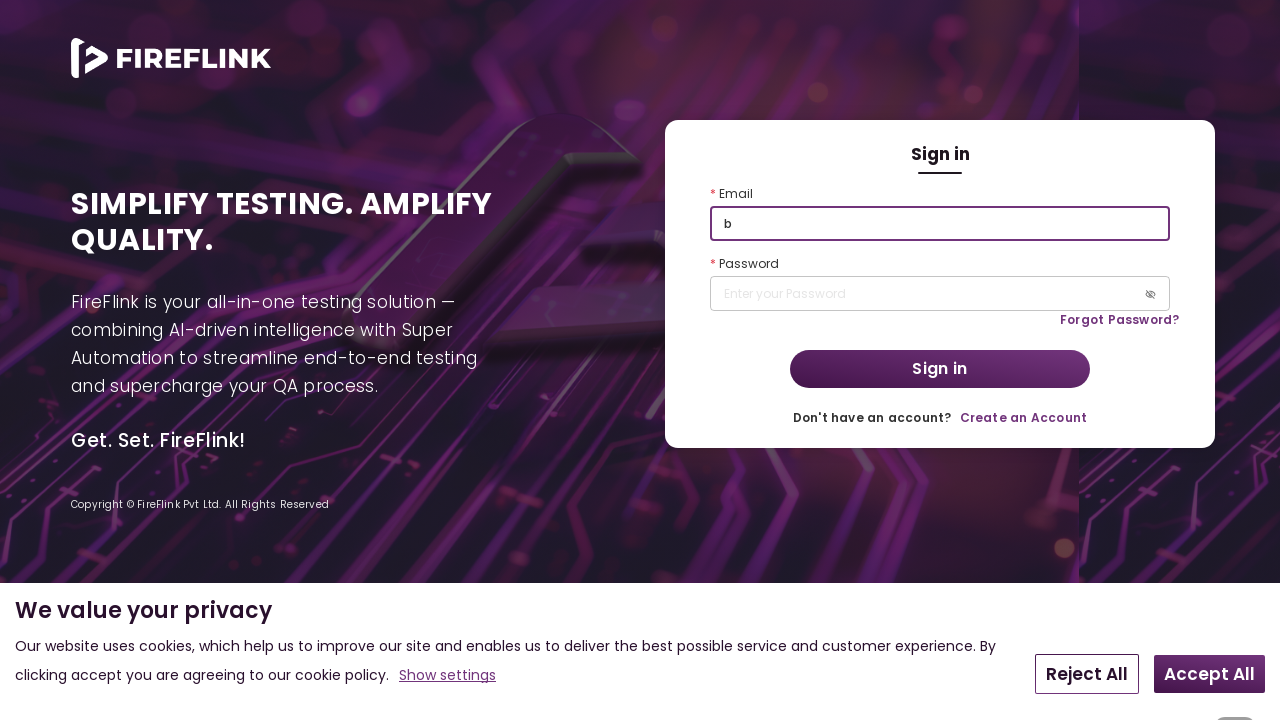